Tests JavaScript alert handling by clicking a button that triggers an alert and accepting it

Starting URL: https://syntaxprojects.com/javascript-alert-box-demo.php

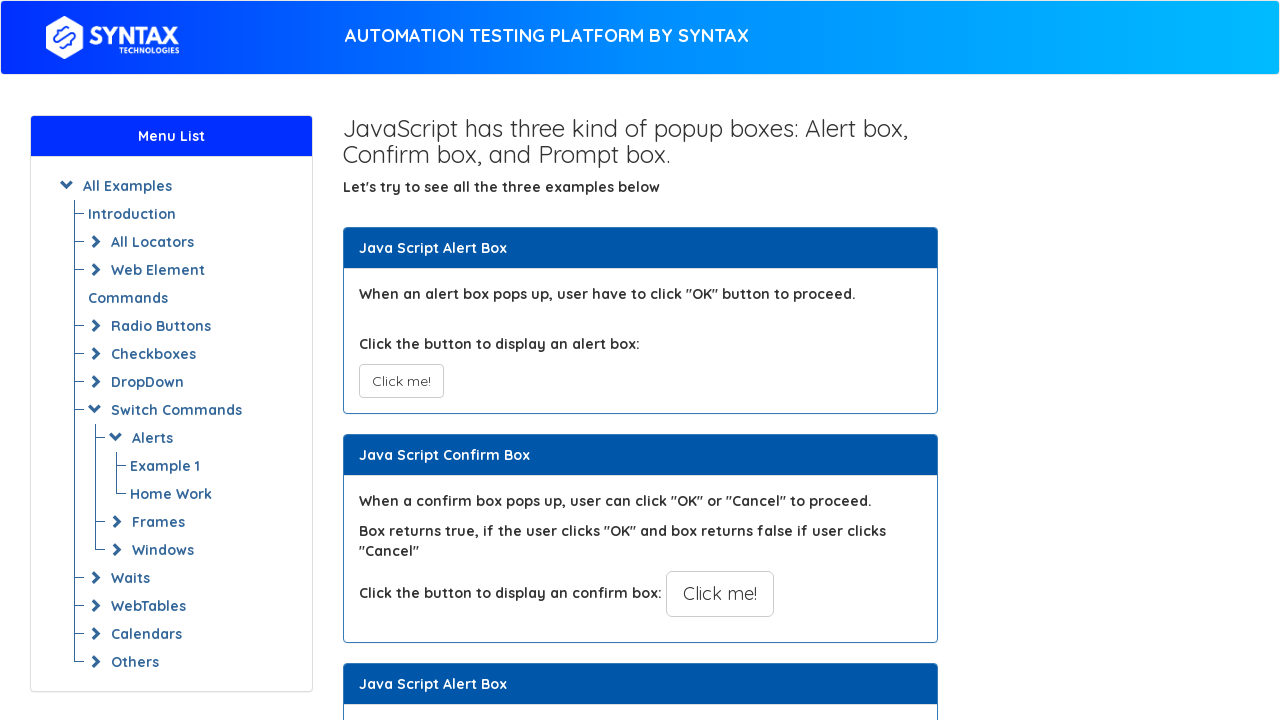

Clicked button to trigger JavaScript alert at (401, 381) on xpath=//button[@onclick='myAlertFunction()']
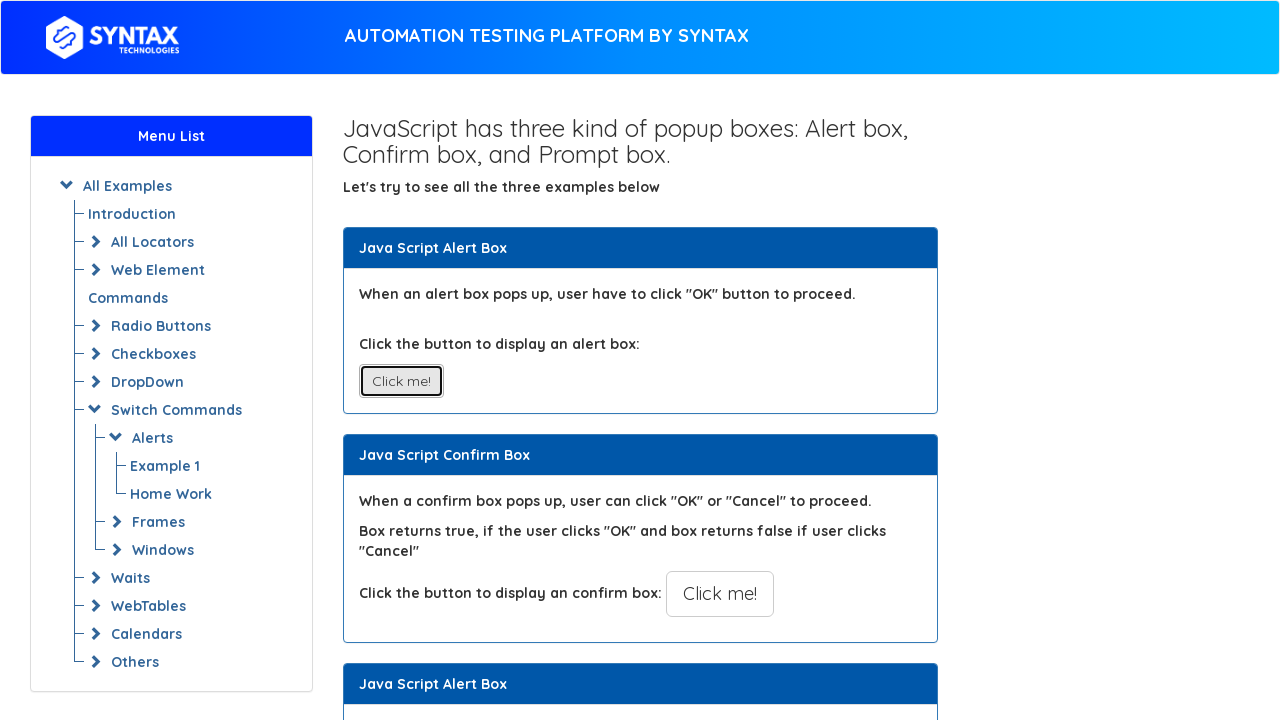

Set up dialog handler to accept alert
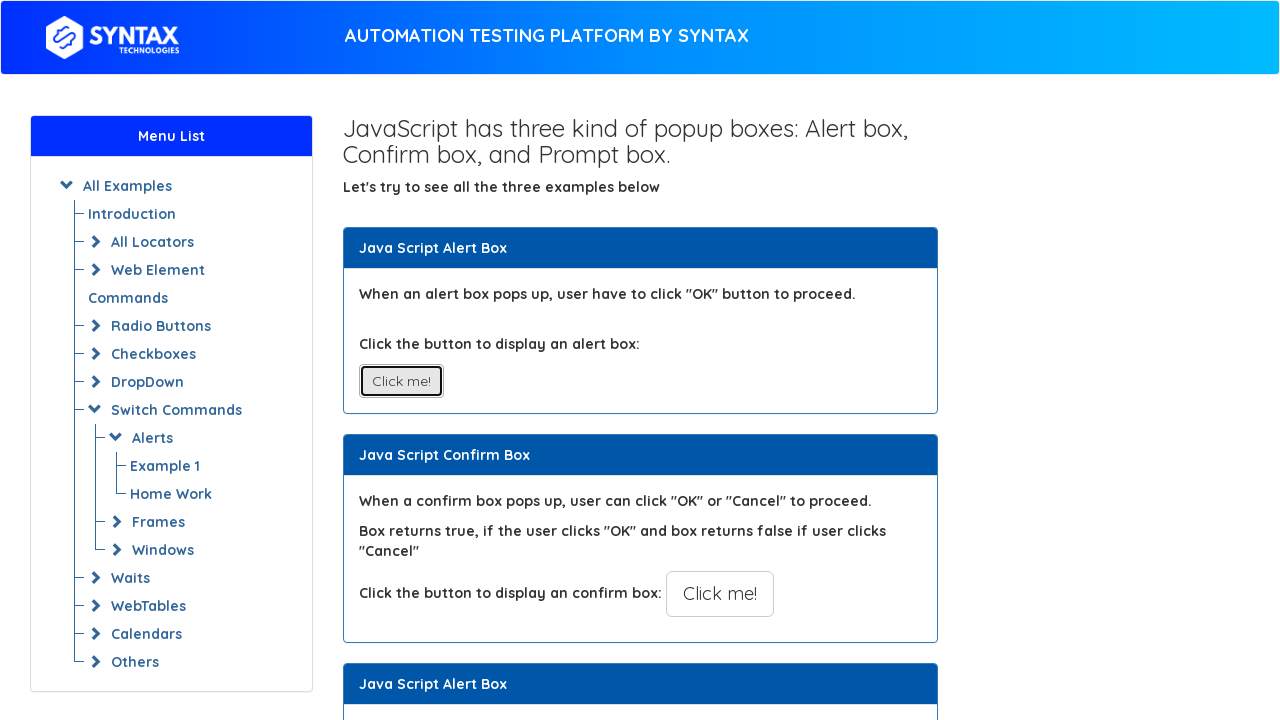

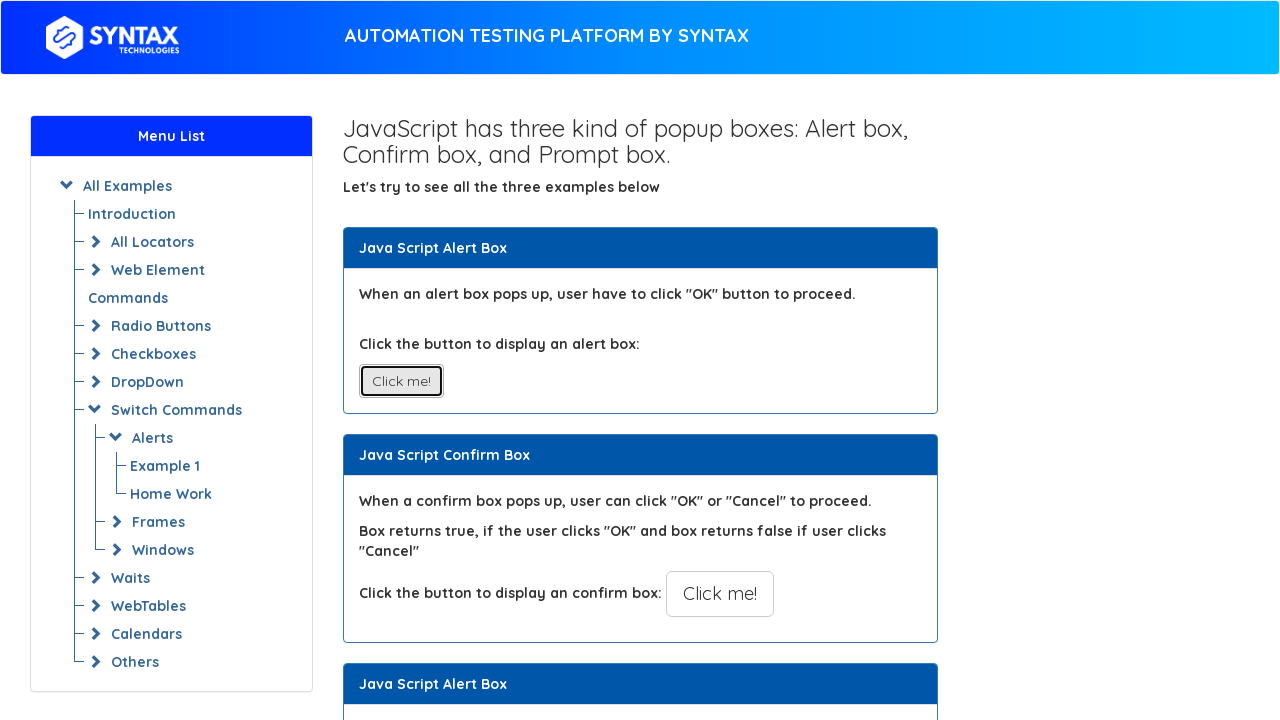